Tests tooltip functionality by hovering over an email input field and verifying that a tooltip element becomes visible with text content.

Starting URL: http://demo.automationtesting.in/Register.html

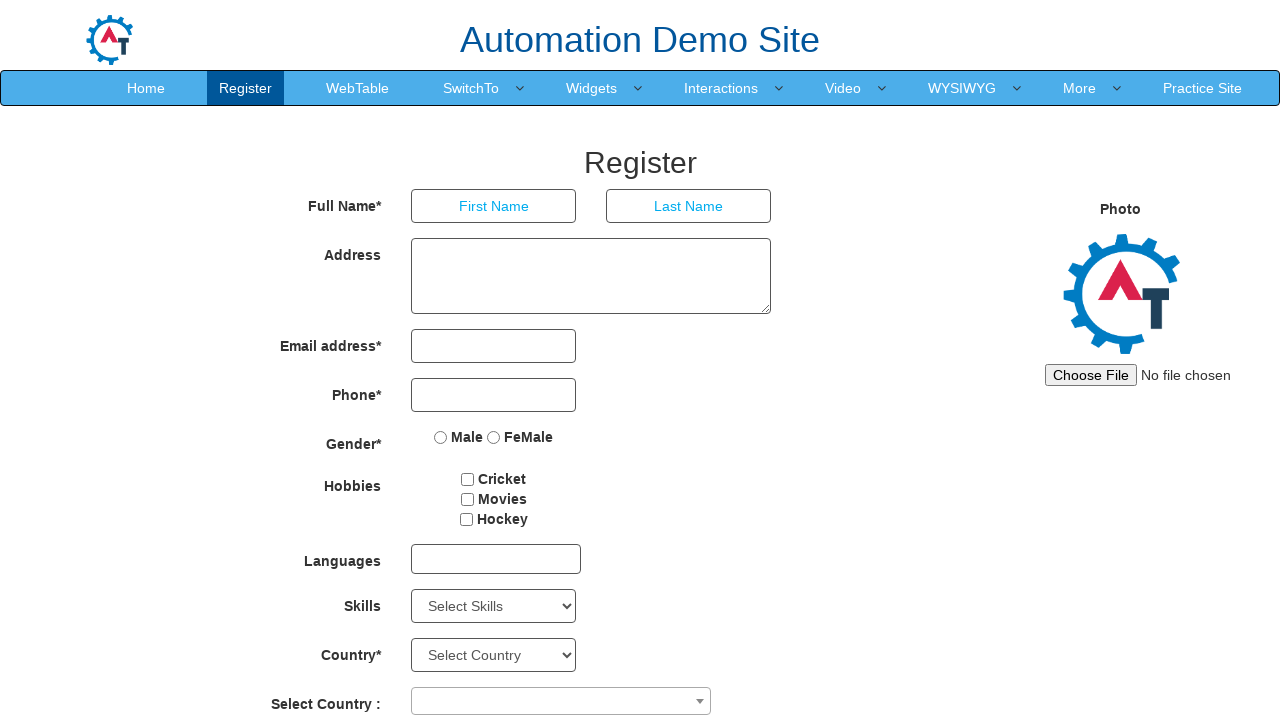

Located email input field
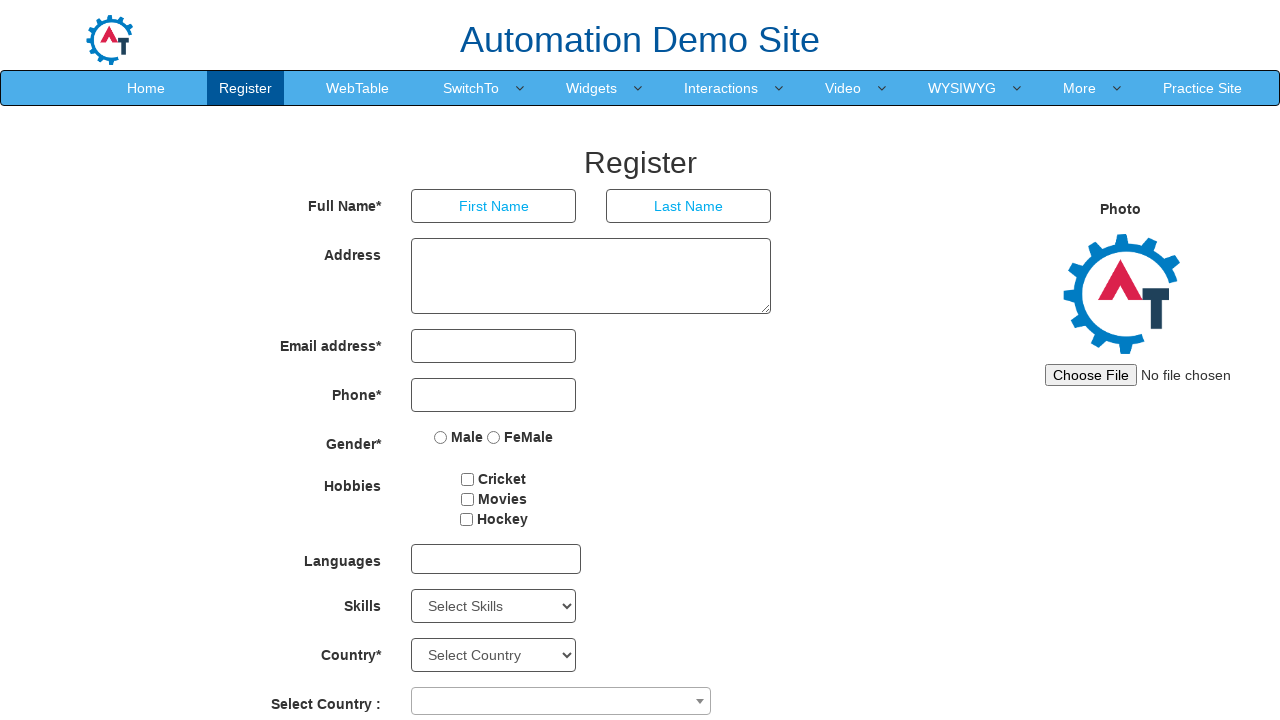

Hovered over email input field to trigger tooltip at (494, 346) on input[type='email']
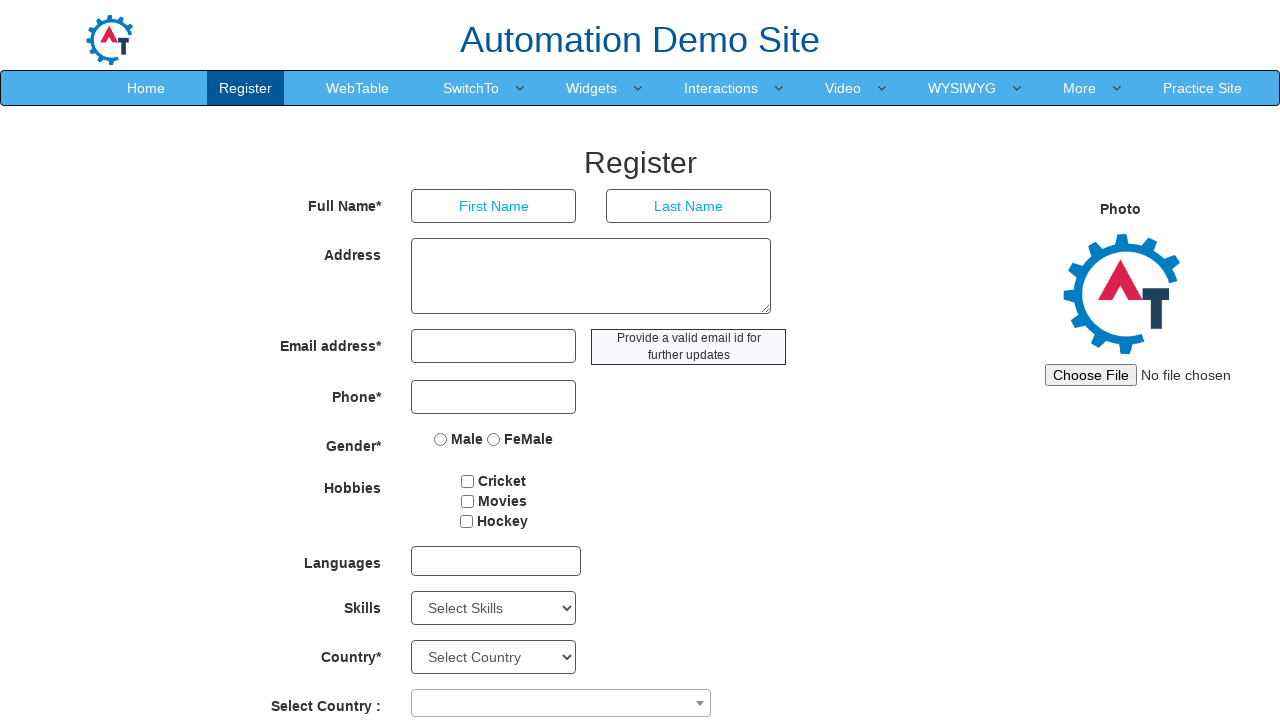

Tooltip element became visible
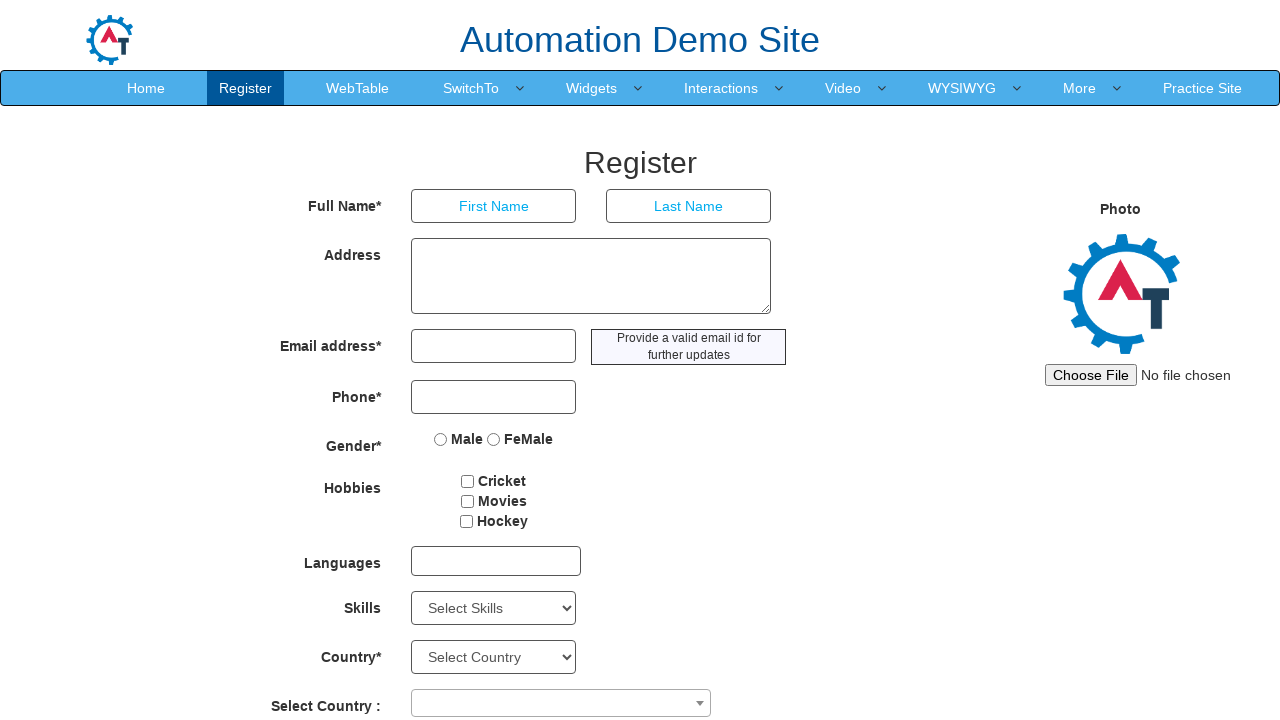

Retrieved tooltip text content: '                   Provide a valid email id for further updates                   '
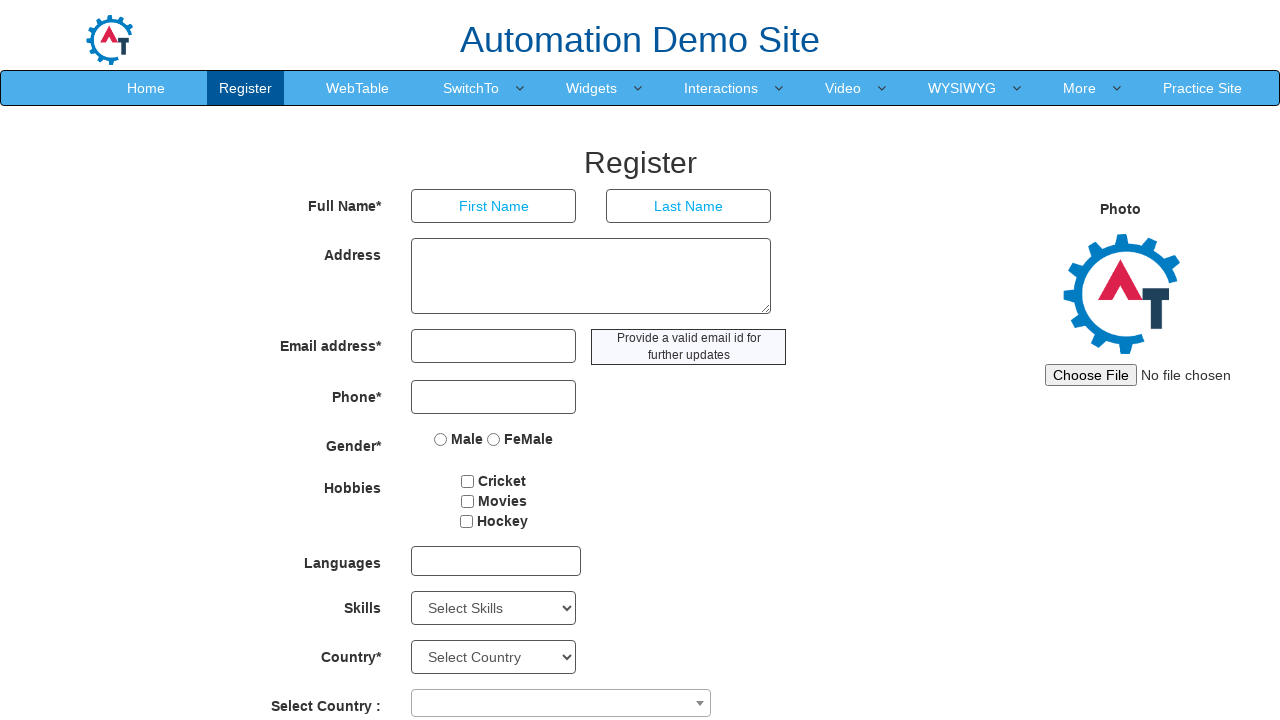

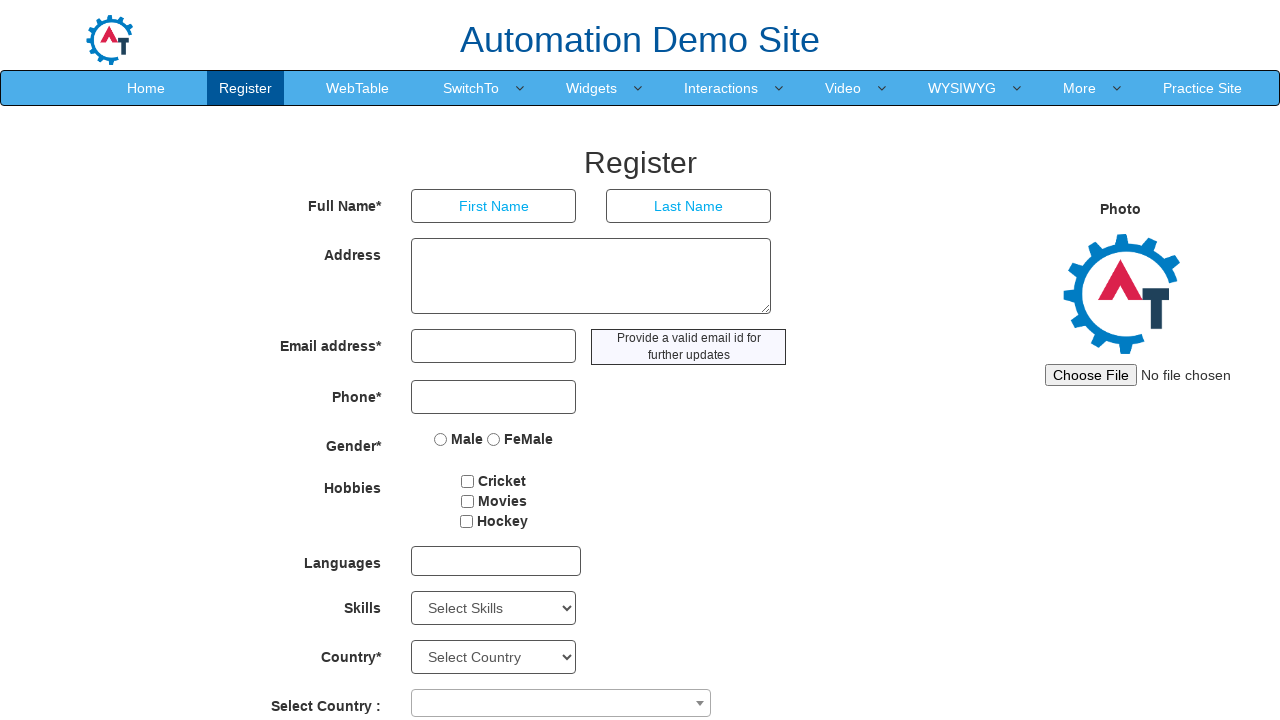